Navigates to login page and verifies that the URL is correct and that email and password input fields have the correct type attributes

Starting URL: https://vue-demo.daniel-avellaneda.com/

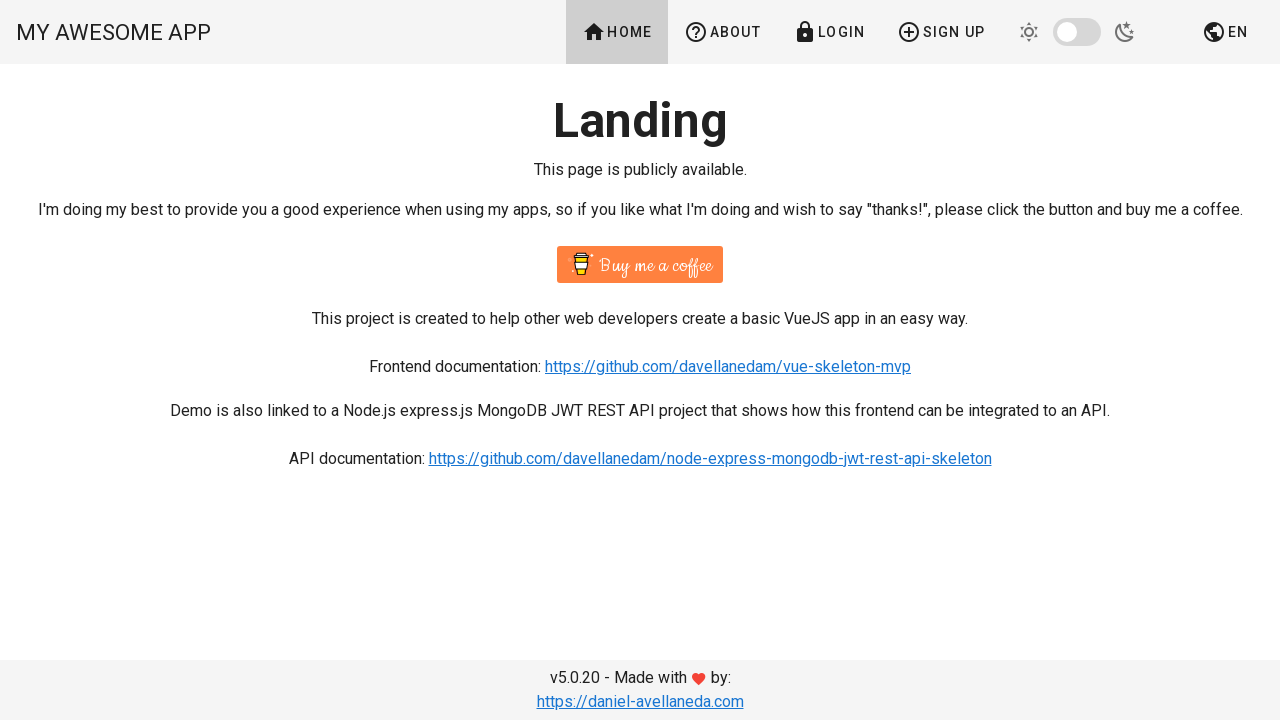

Clicked login button to navigate to login page at (829, 32) on xpath=//*[@id="app"]/div/div/header/div/div[3]/a[3]
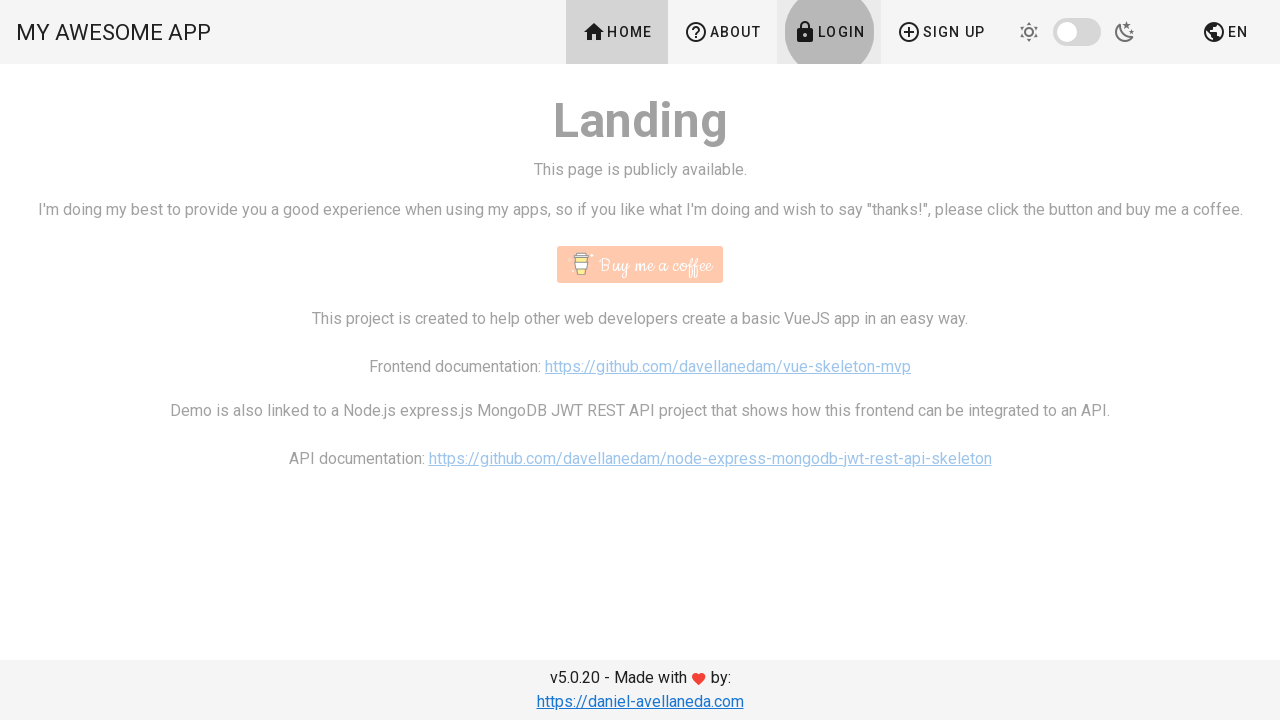

Waited 2000ms for login page to load
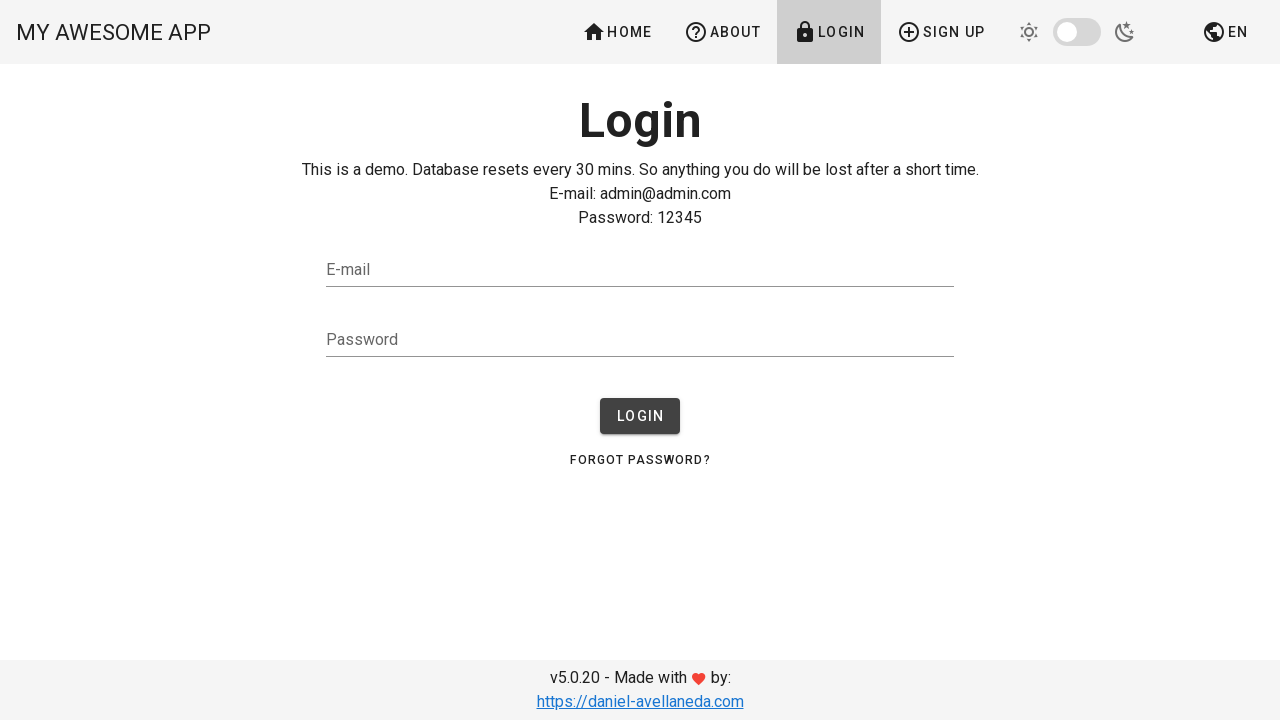

Verified URL is correct: https://vue-demo.daniel-avellaneda.com/login
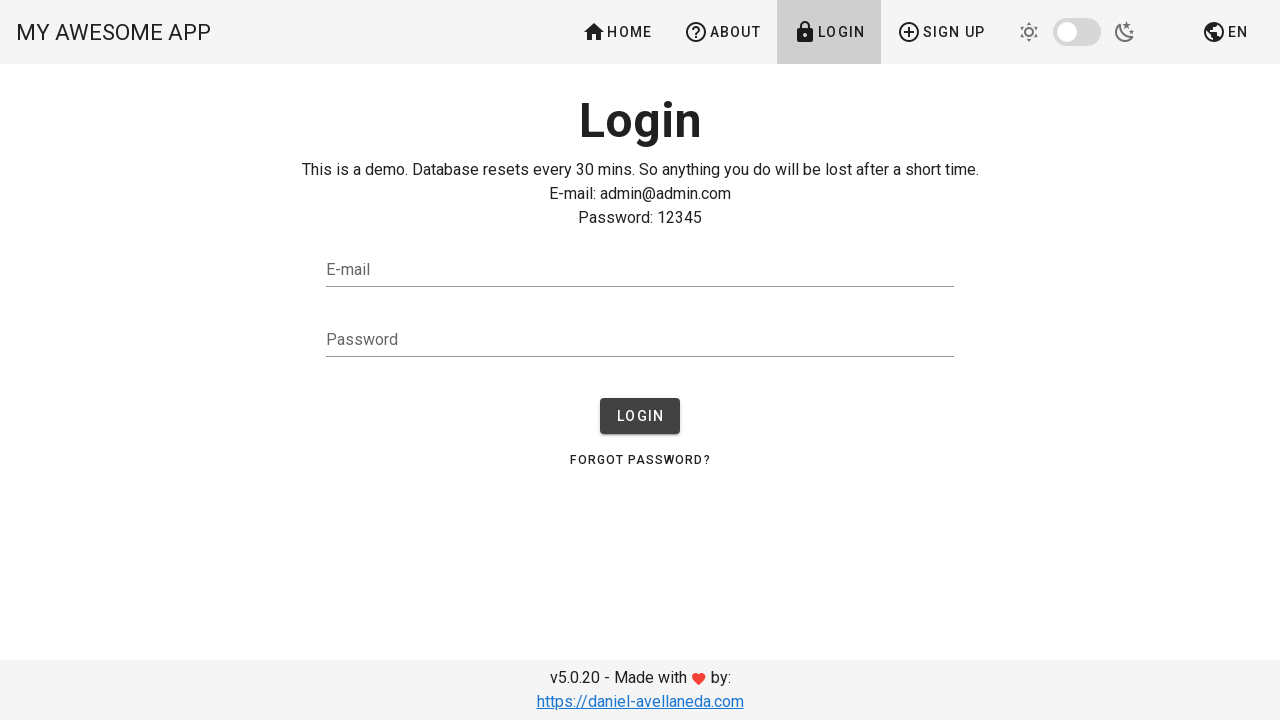

Verified email field has correct type attribute 'email'
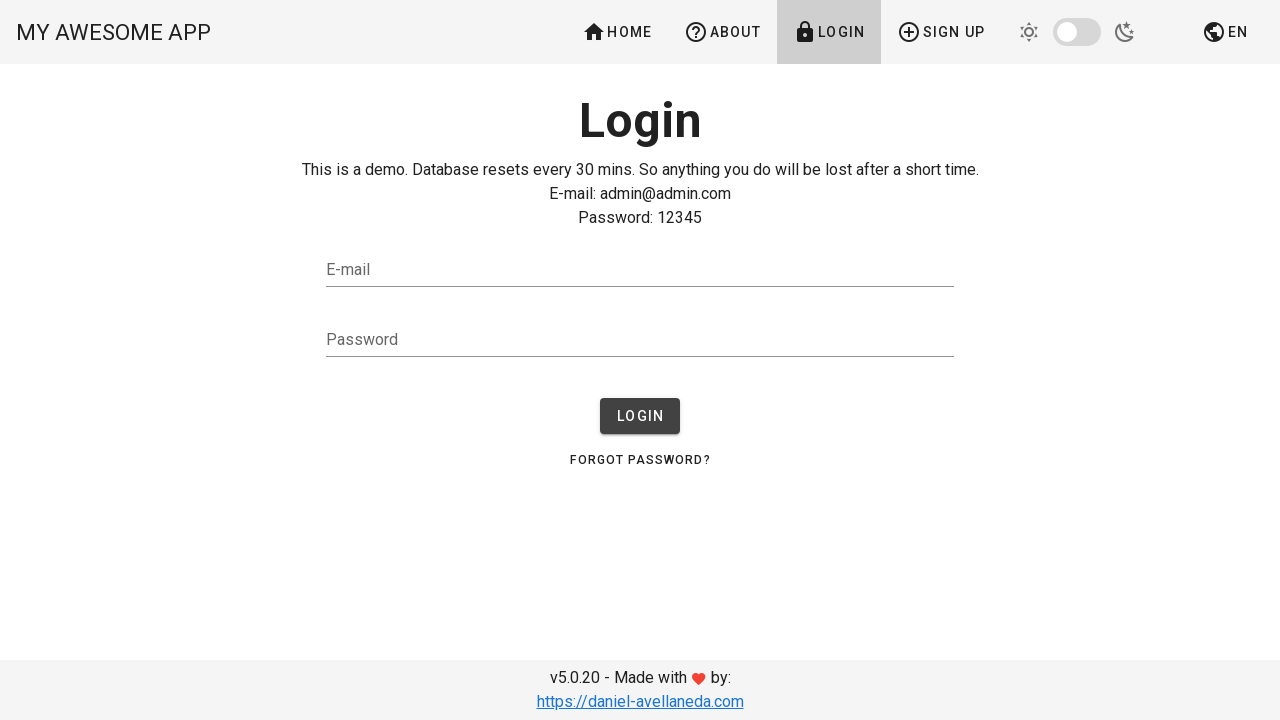

Verified password field has correct type attribute 'password'
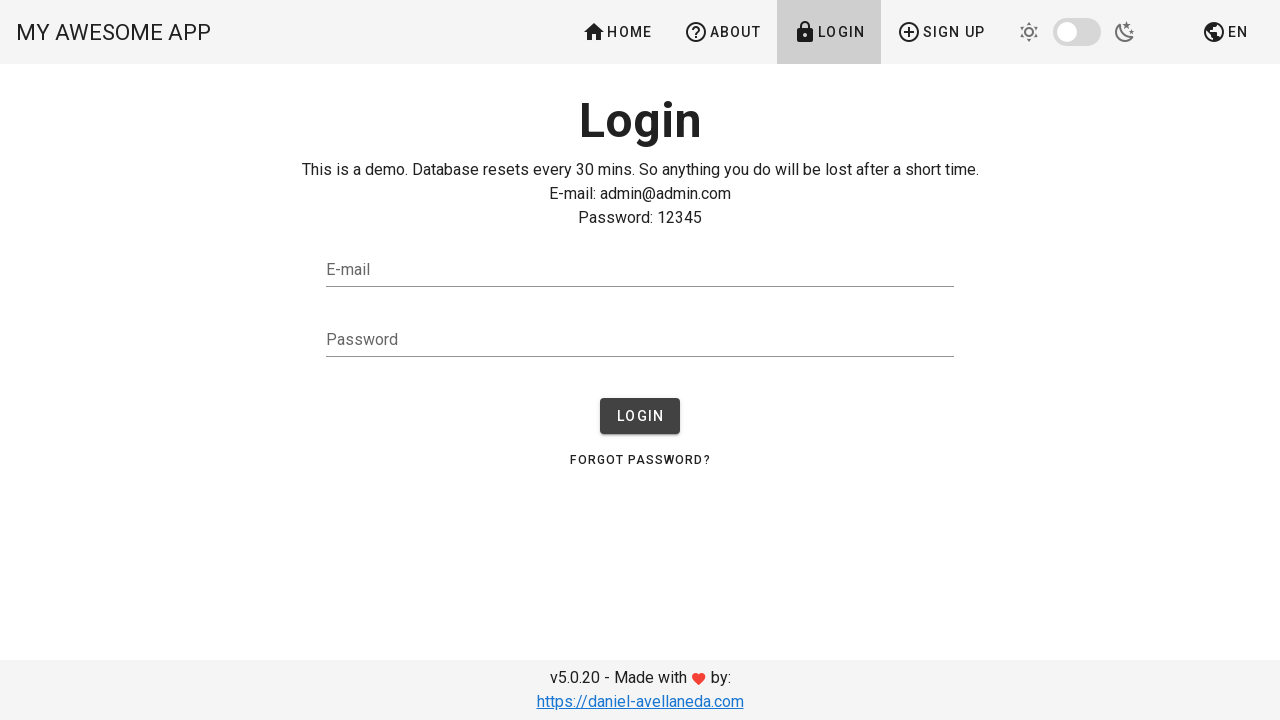

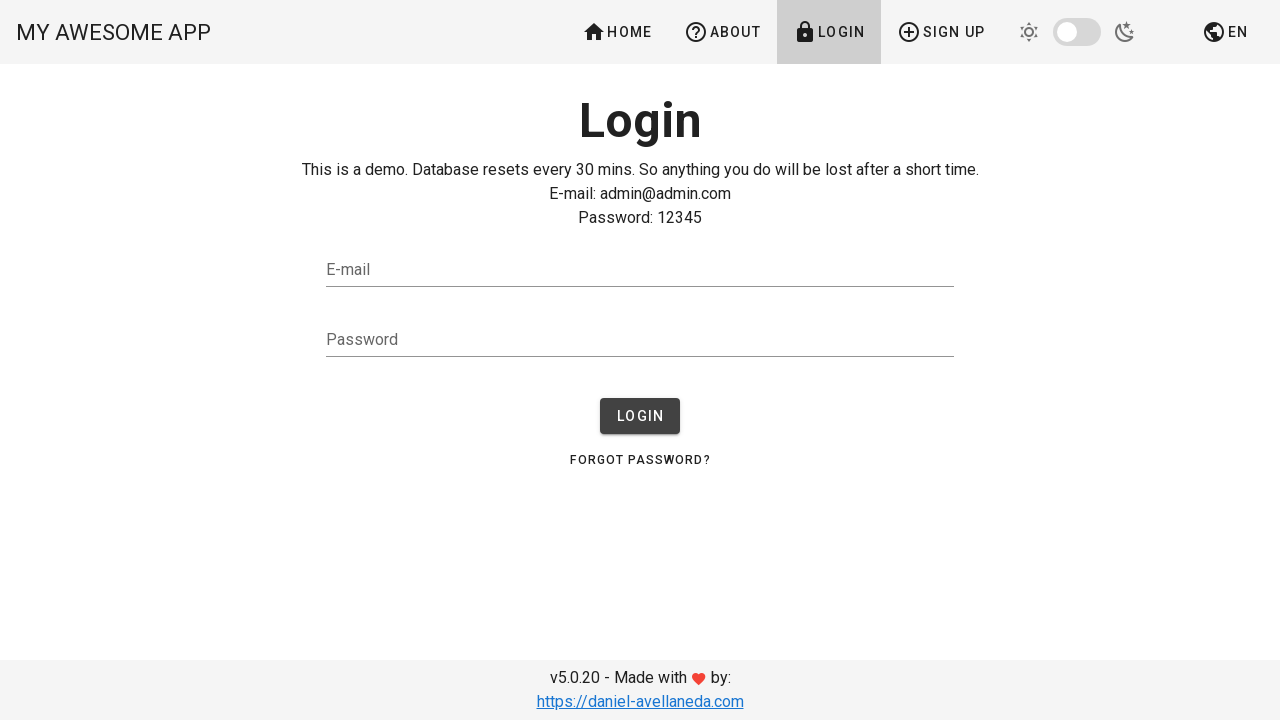